Tests navigating into an iframe by name, clicking an element inside the frame, then navigating back and clicking the frames link again

Starting URL: http://sahitest.com/demo/

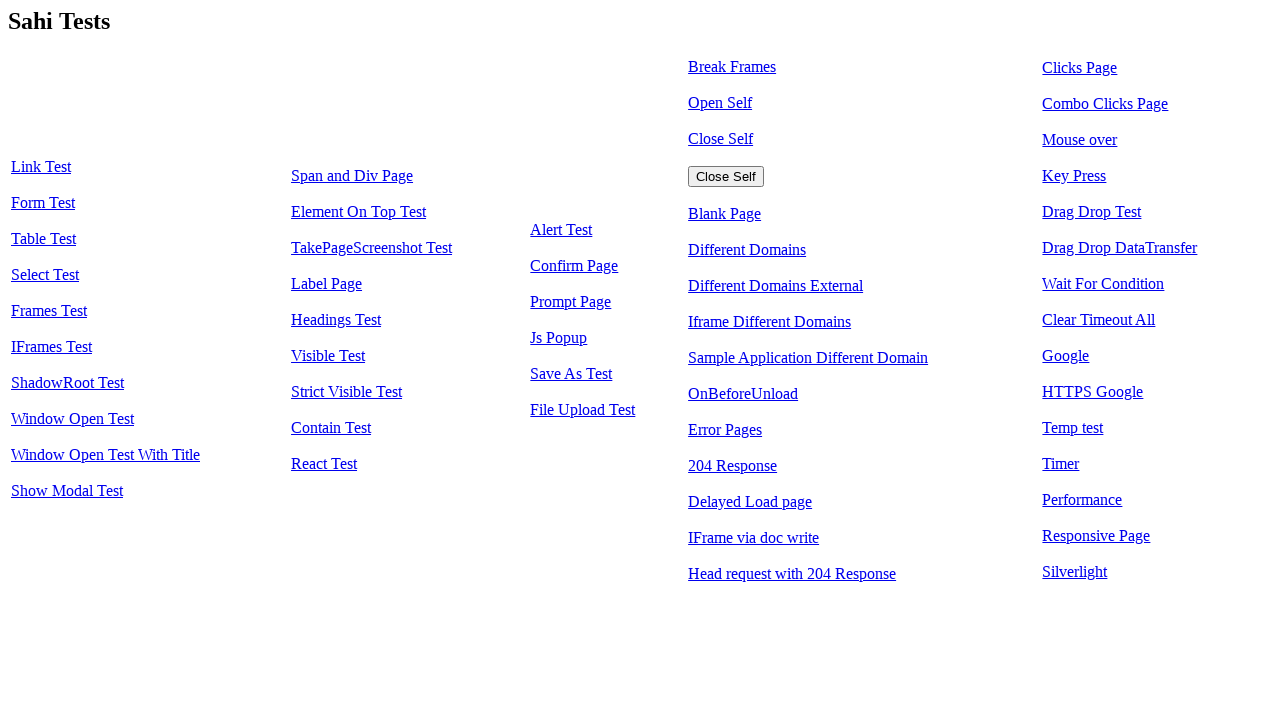

Clicked on 'Frames Test' link at (49, 311) on a:text('Frames Test')
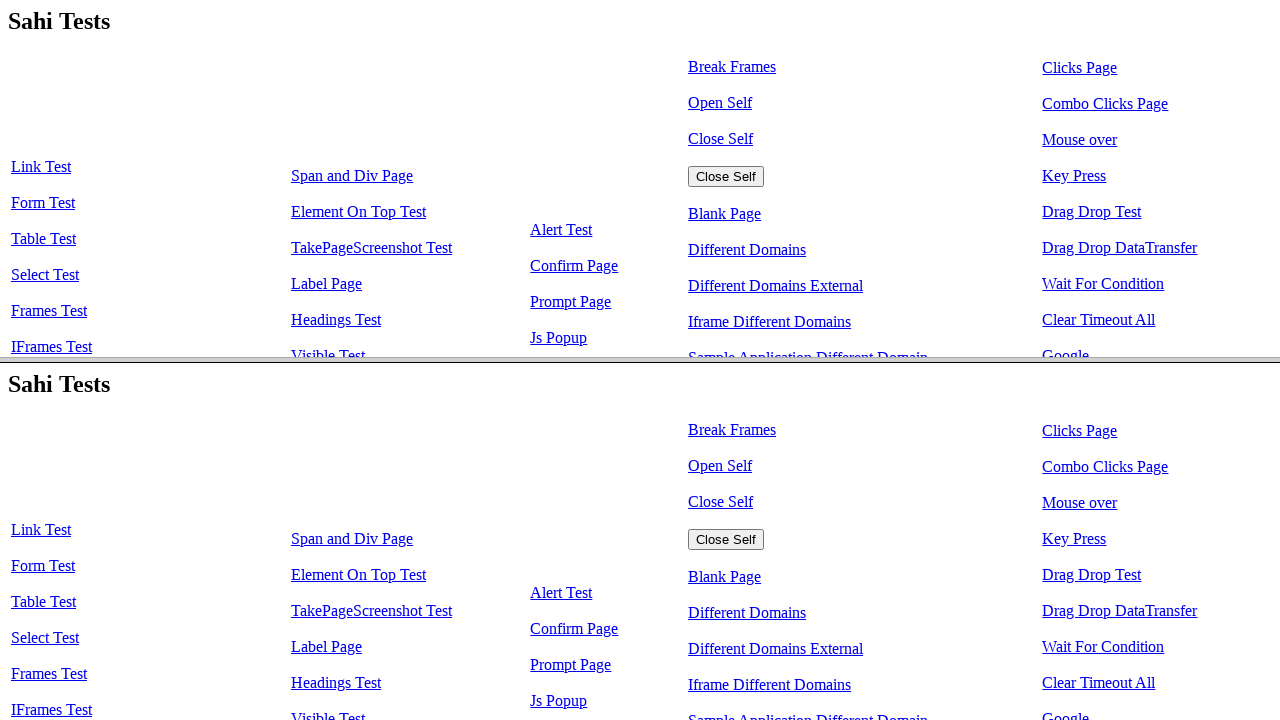

Switched to iframe with name 'top'
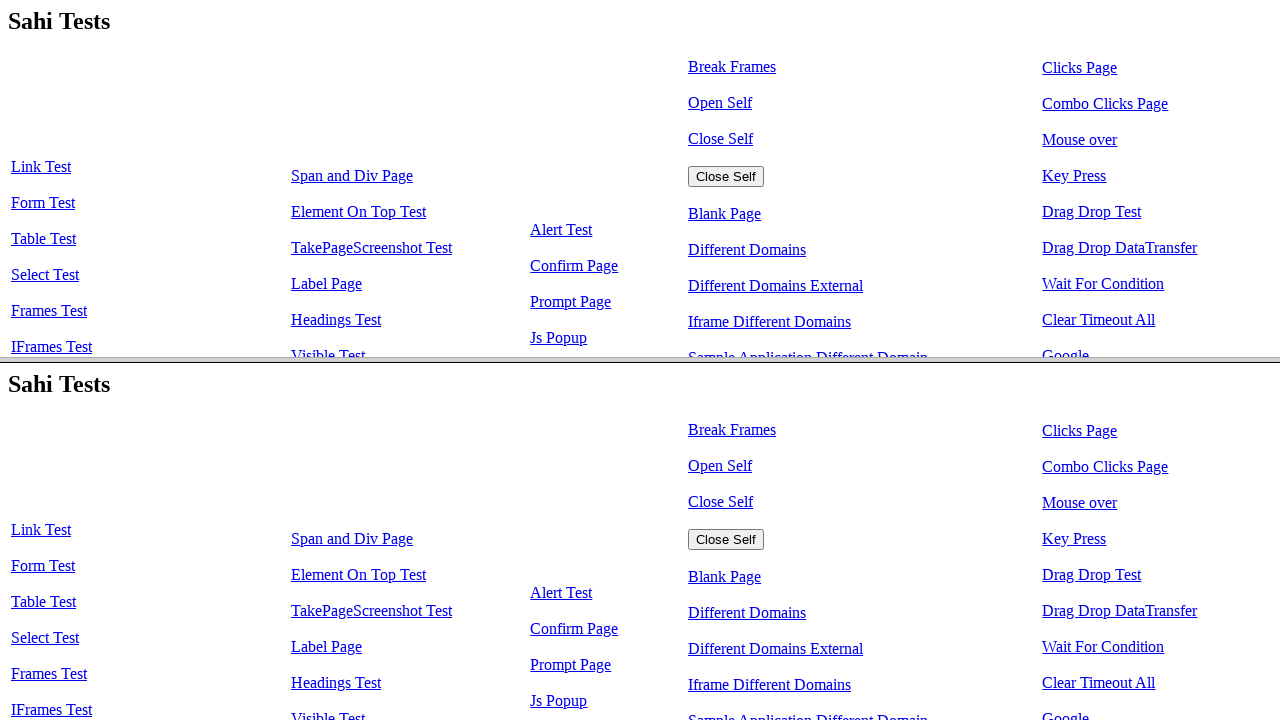

Clicked 'Close Self' button inside the 'top' iframe at (726, 176) on input[value='Close Self']
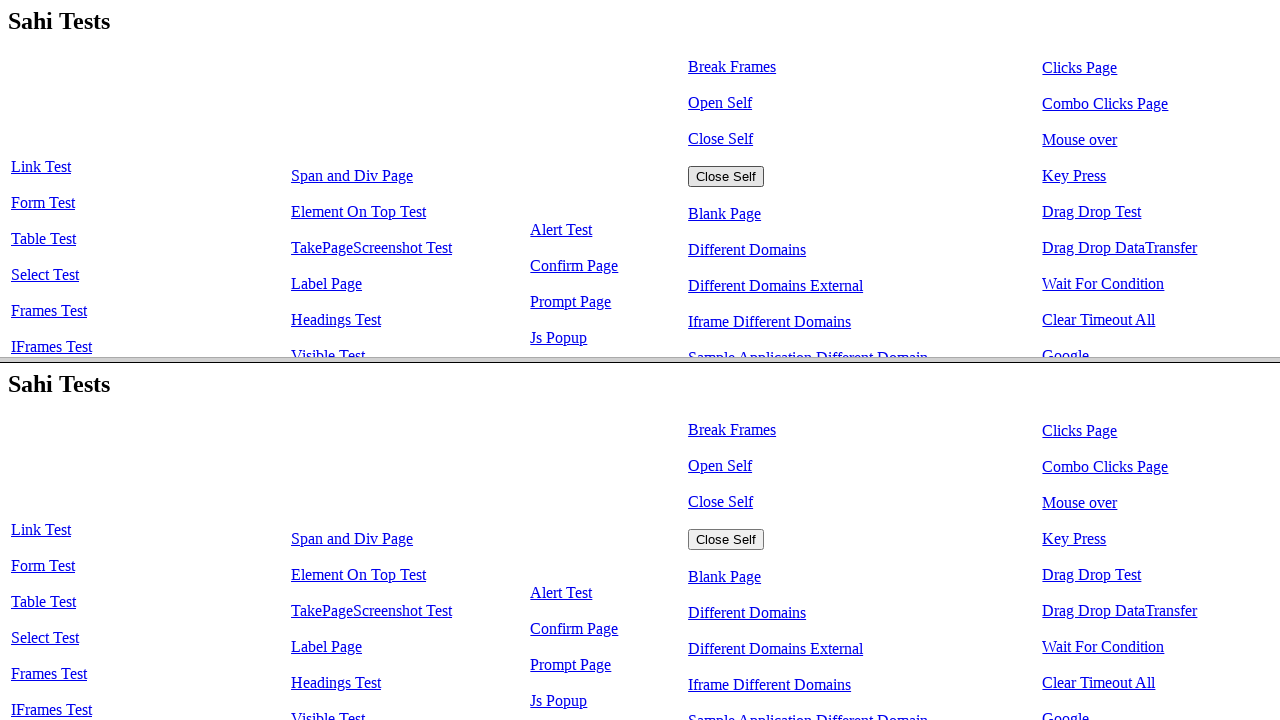

Navigated back from iframe
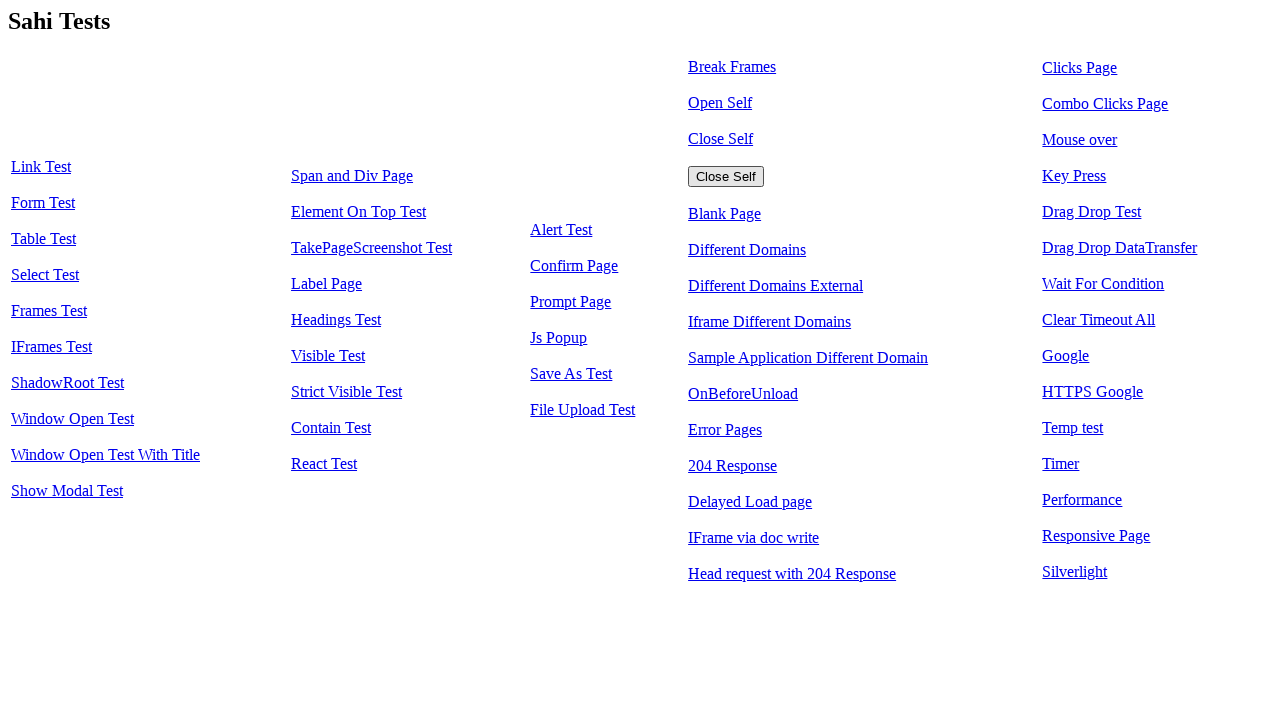

Clicked on 'Frames Test' link again at (49, 311) on a:text('Frames Test')
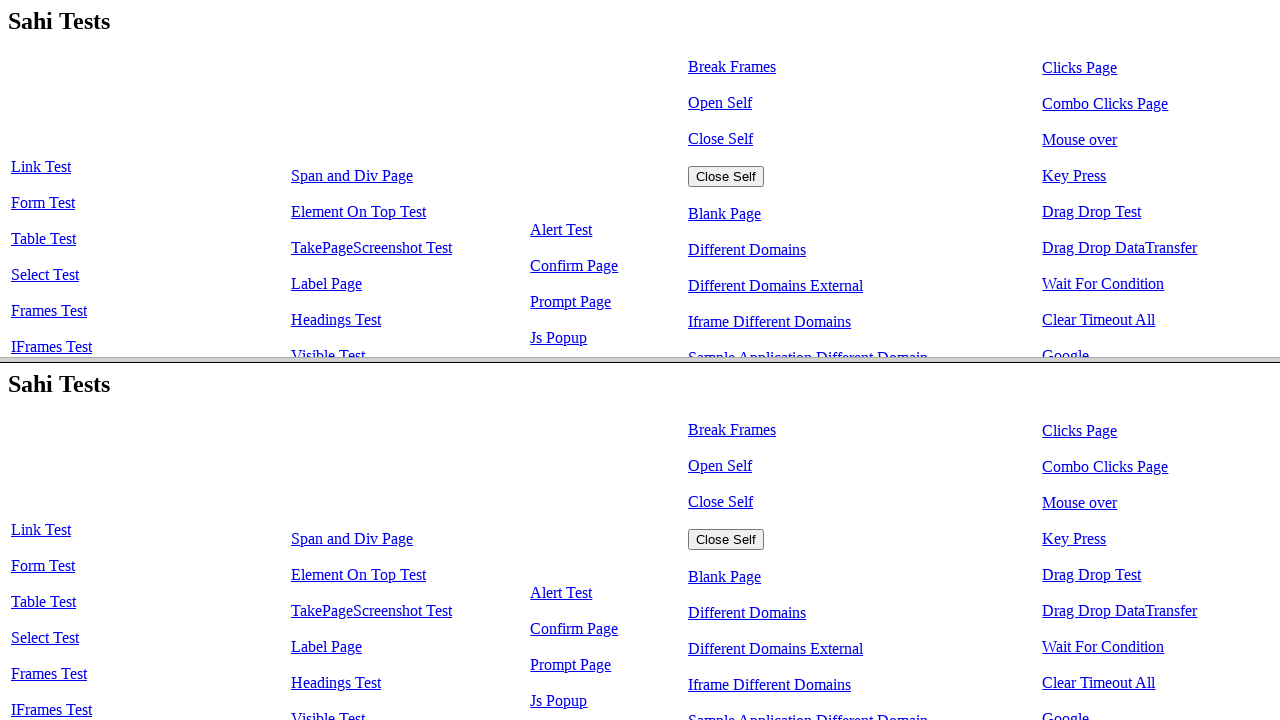

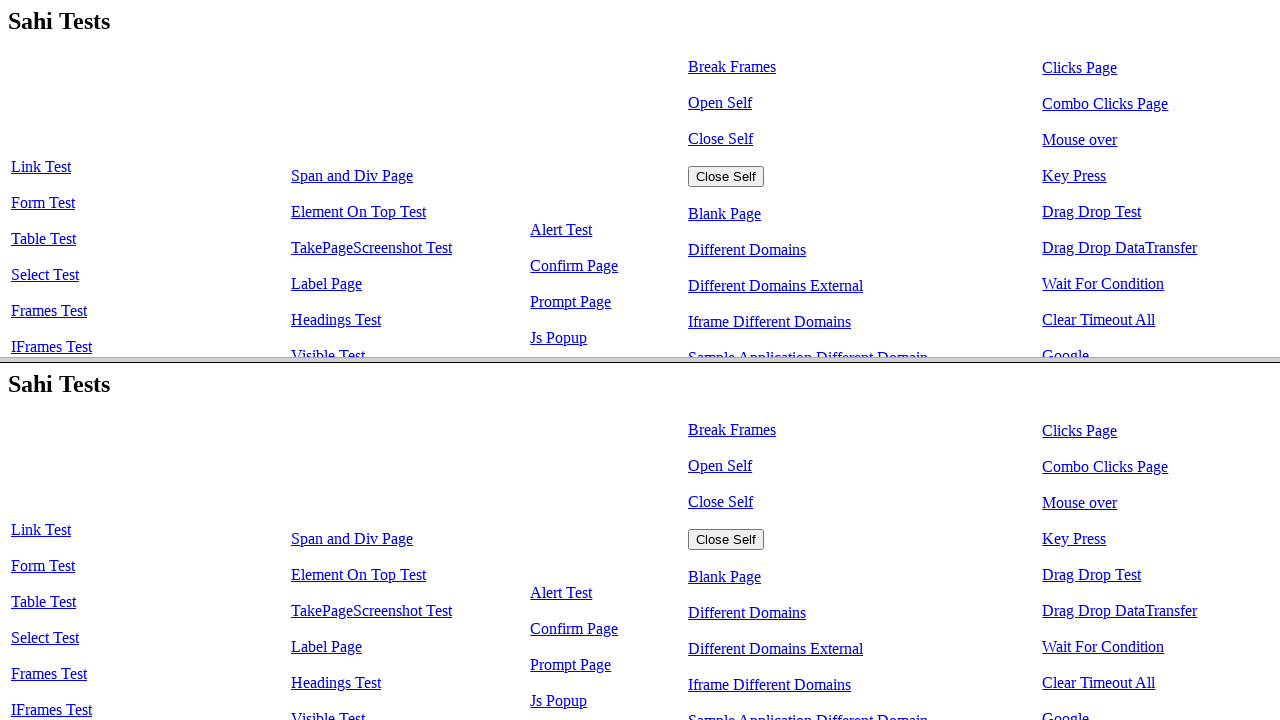